Tests navigation between pages by clicking a link and verifying the content on the next page

Starting URL: https://bonigarcia.dev/selenium-webdriver-java/navigation1.html

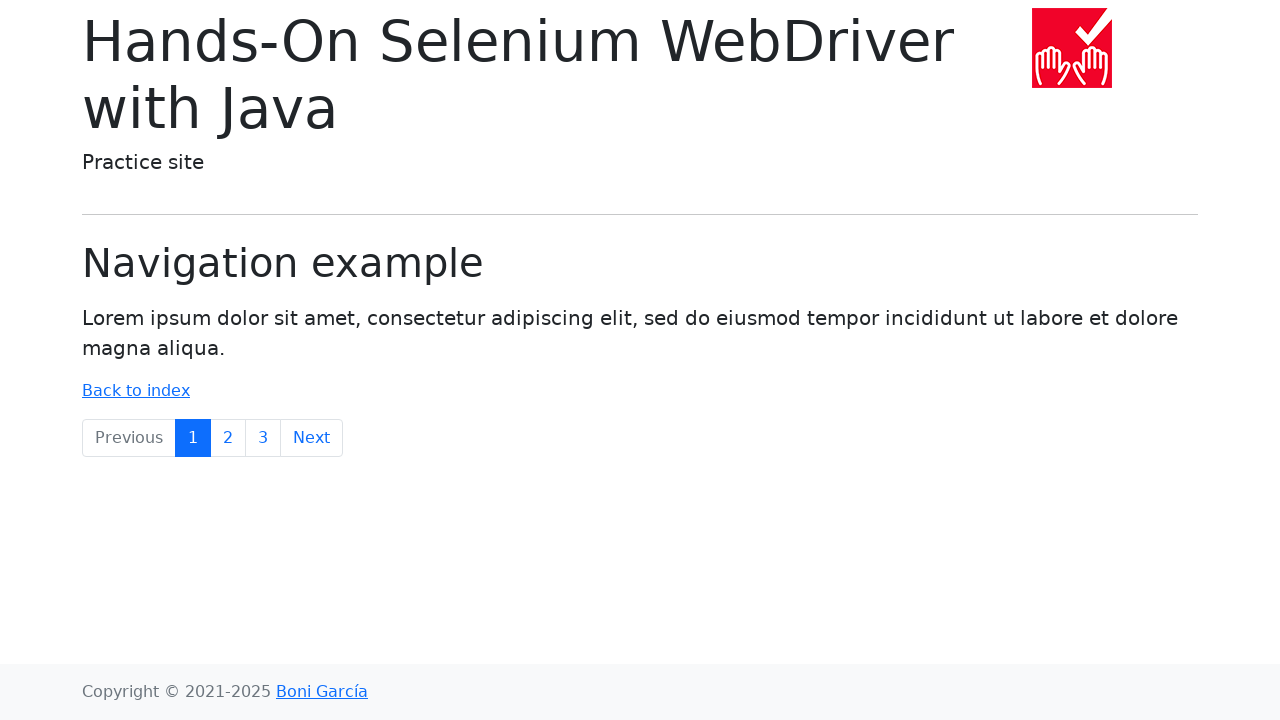

Clicked navigation link to go to second page at (228, 438) on a[href*='navigation2']
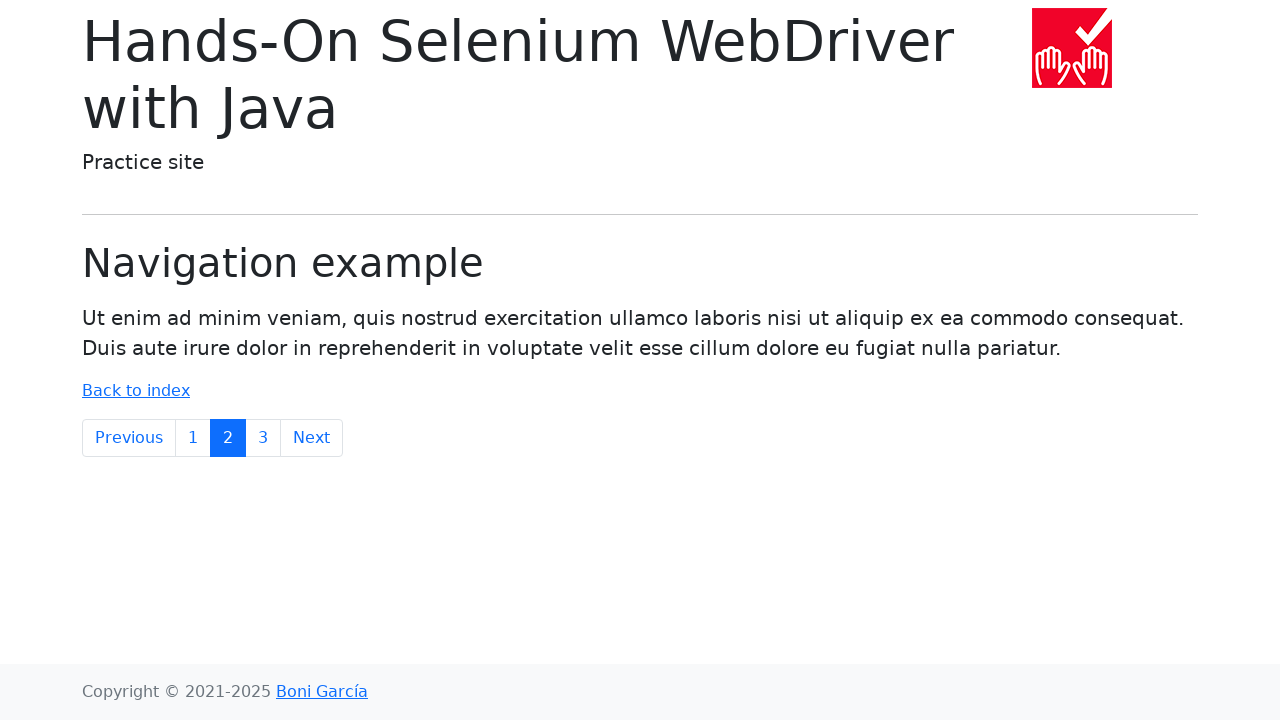

Second page loaded and lead content element is visible
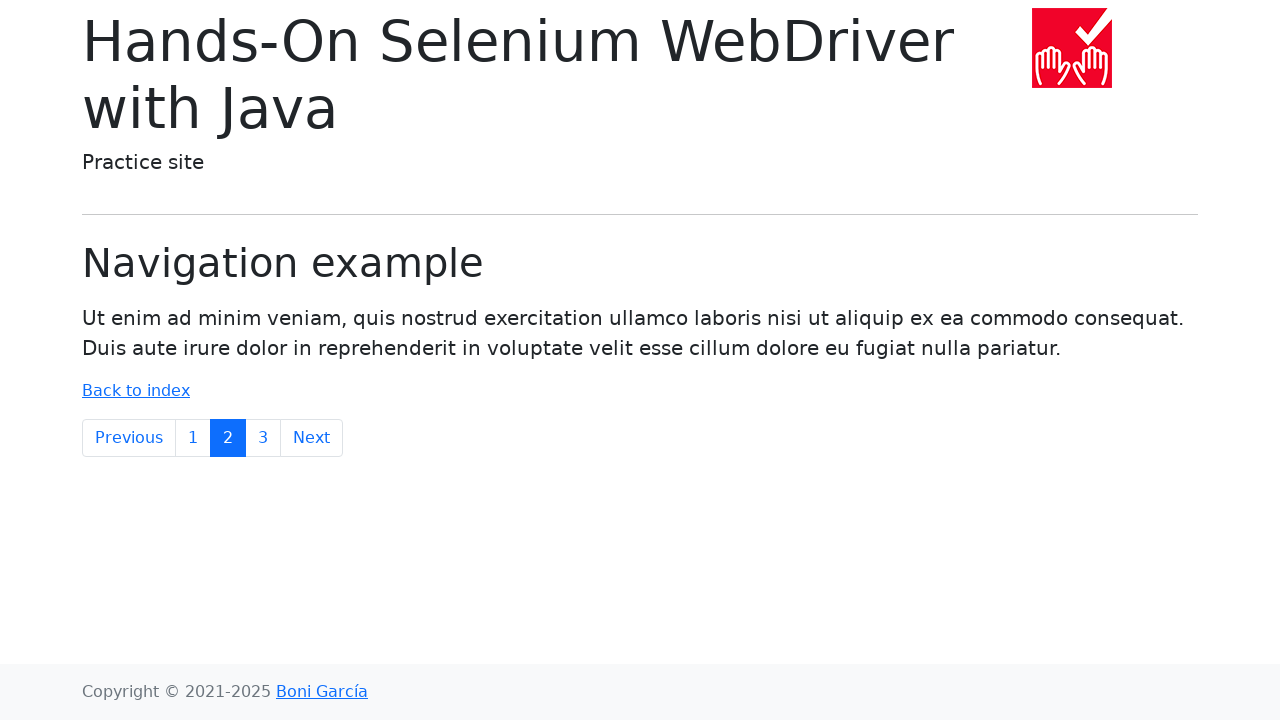

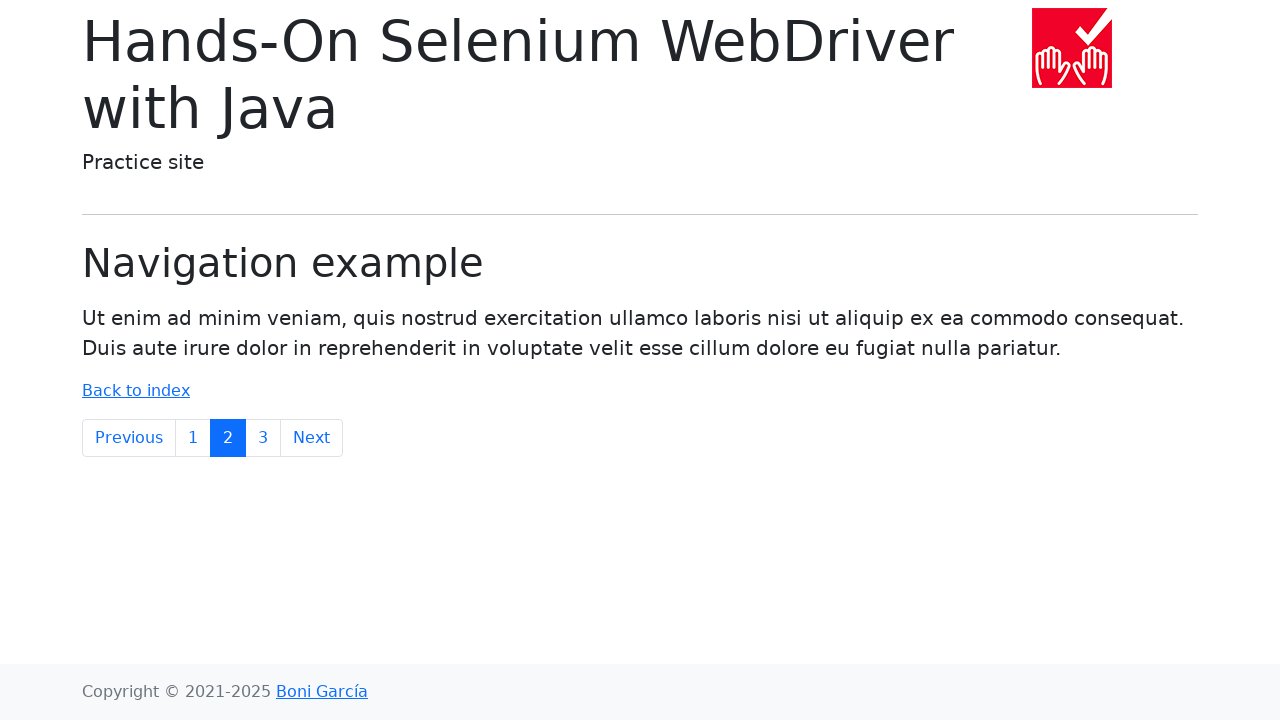